Navigates to File Upload page and clicks submit button without selecting a file

Starting URL: https://the-internet.herokuapp.com/

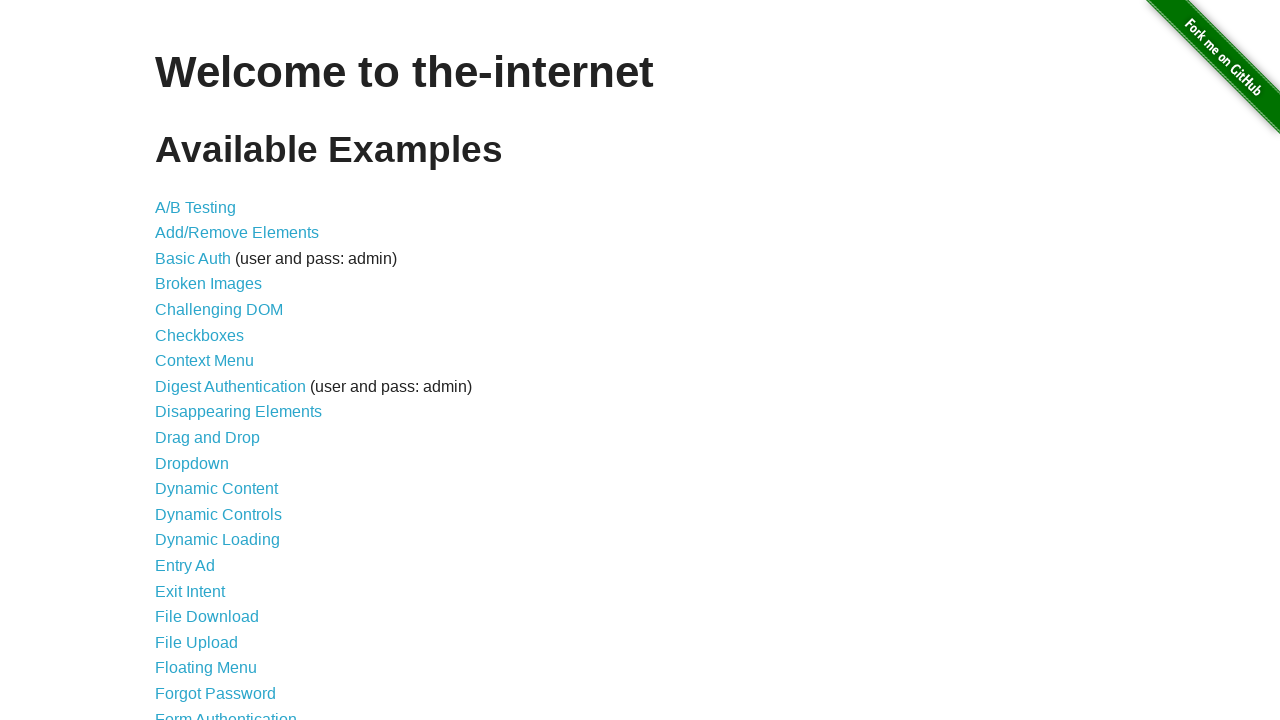

Clicked on File Upload link at (196, 642) on text='File Upload'
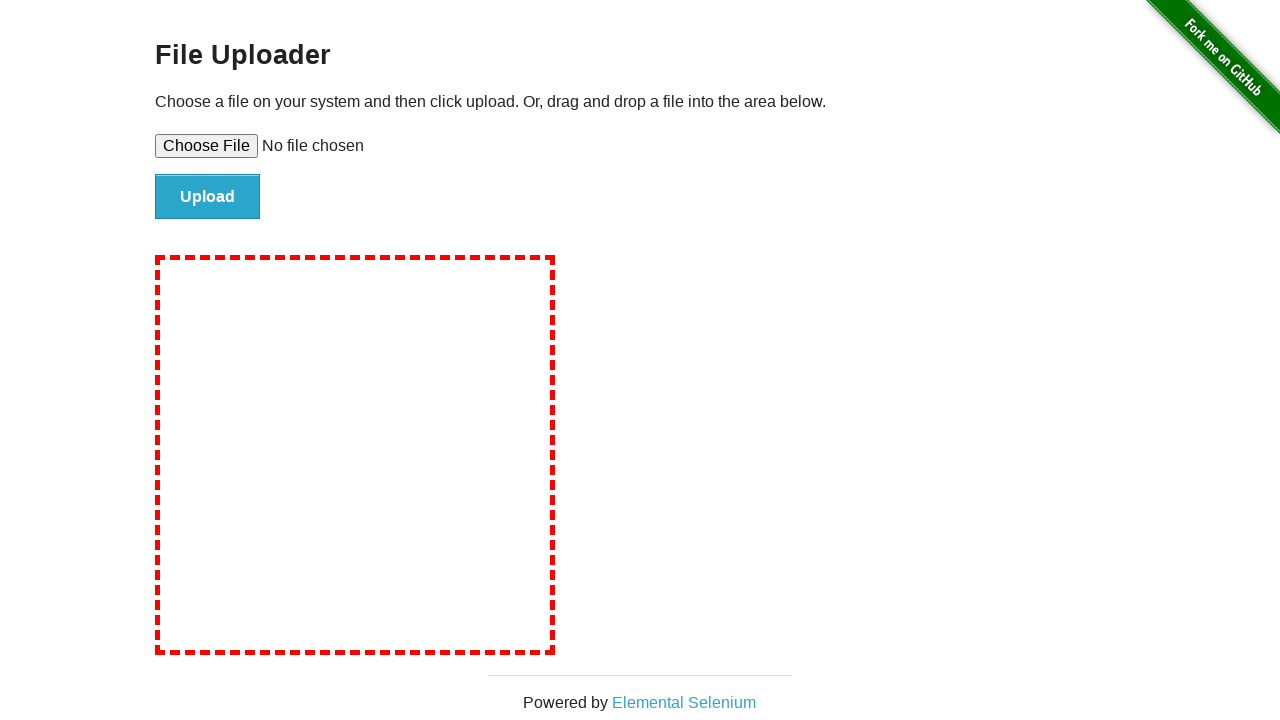

Clicked submit button without selecting a file at (208, 197) on #file-submit
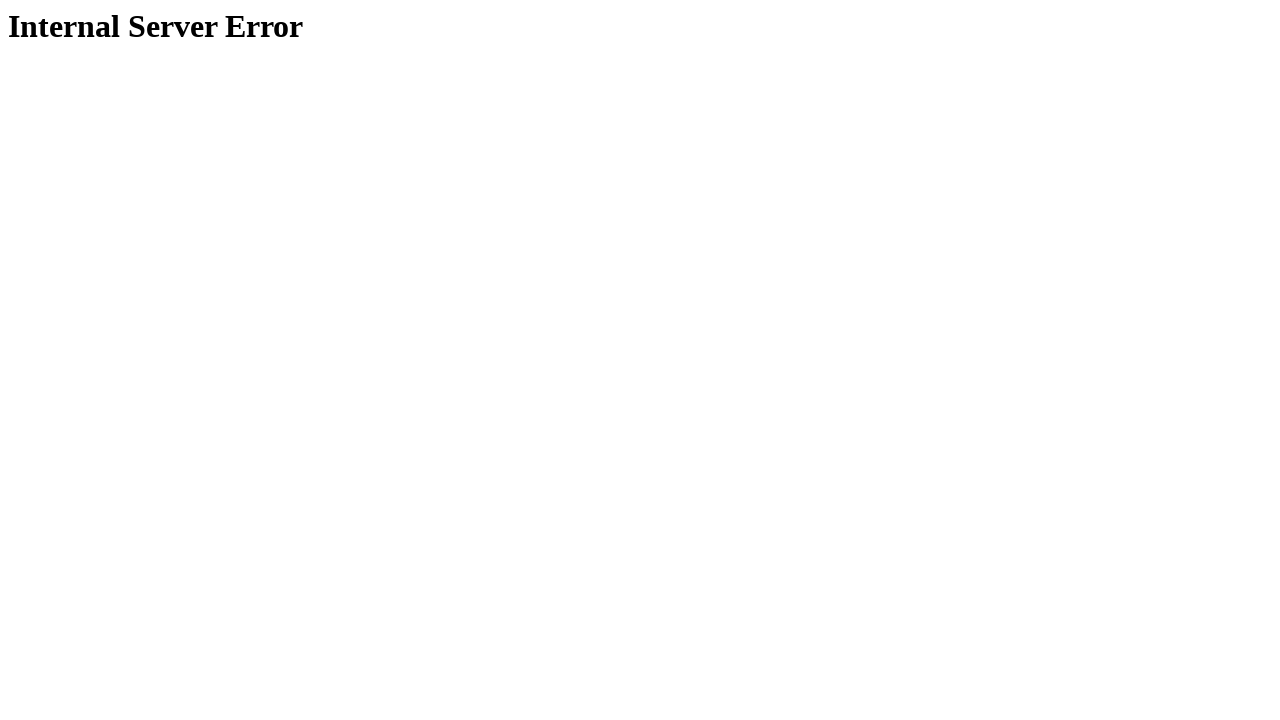

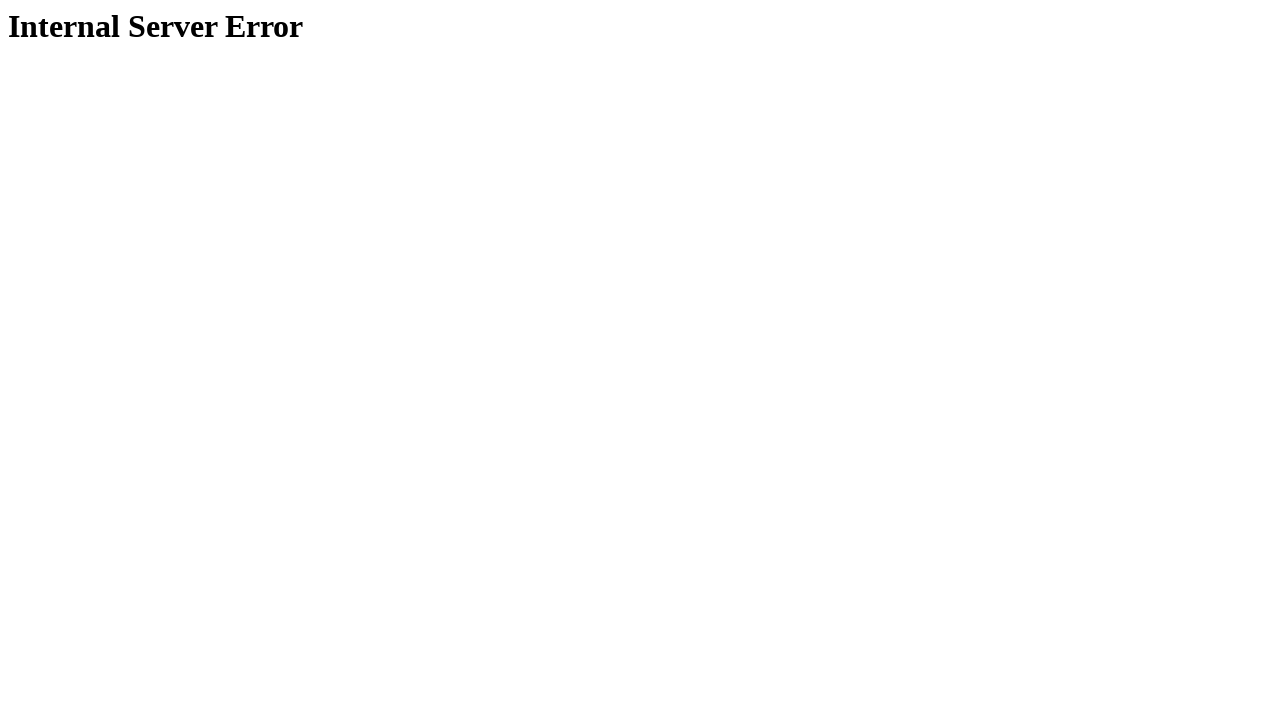